Tests the file upload form validation by clicking submit without selecting any file, verifying that an alert message is displayed.

Starting URL: https://claruswaysda.github.io/downloadUpload.html

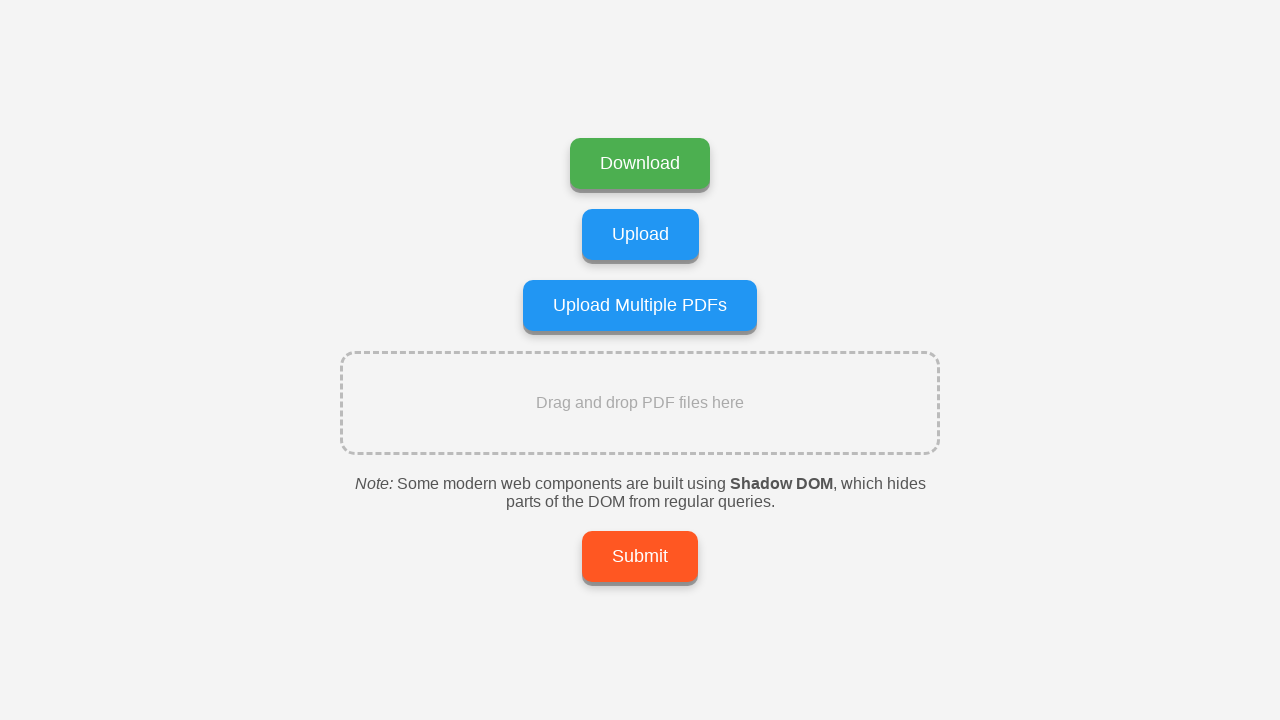

Navigated to file upload form at https://claruswaysda.github.io/downloadUpload.html
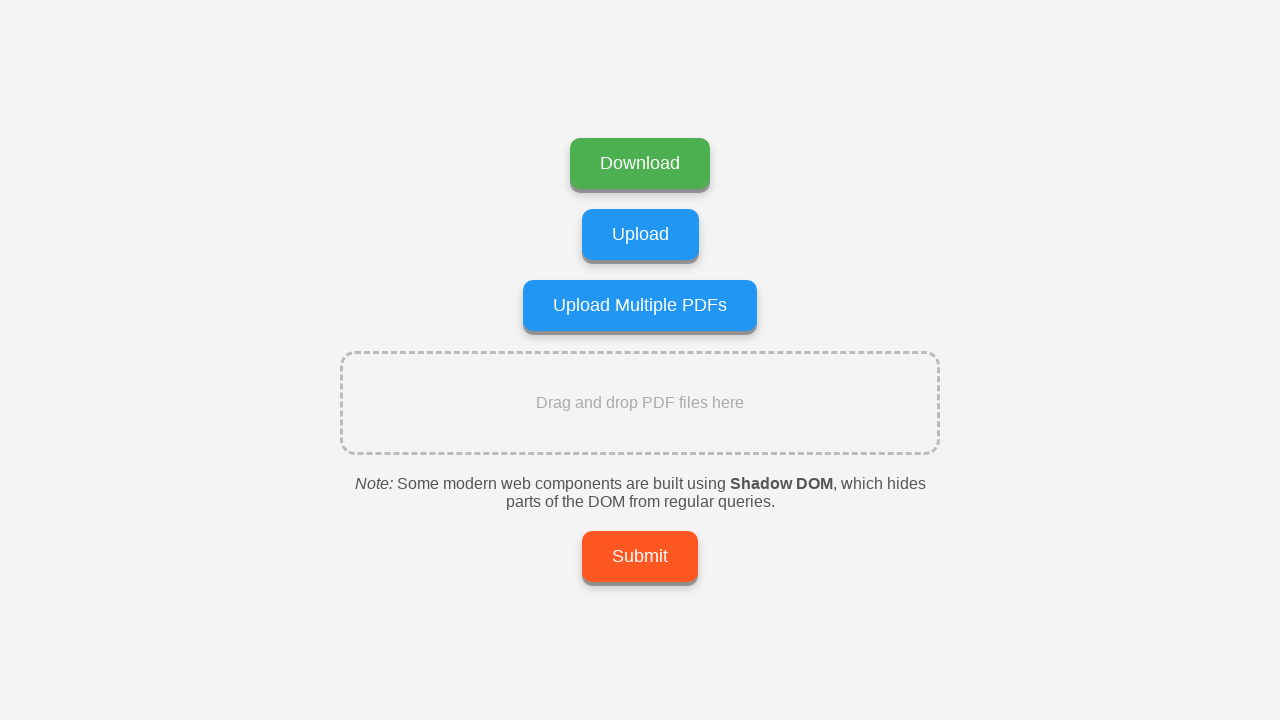

Clicked submit button without selecting a file at (640, 556) on .submit-btn
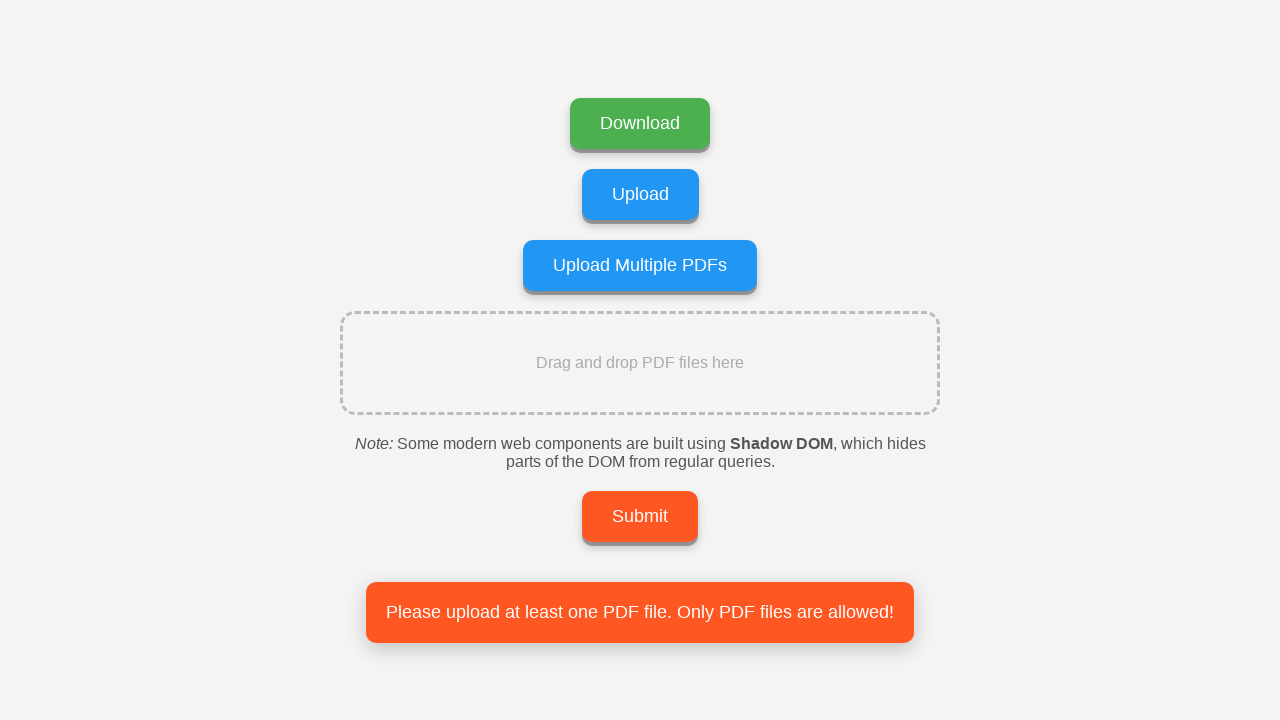

Alert message displayed confirming form validation
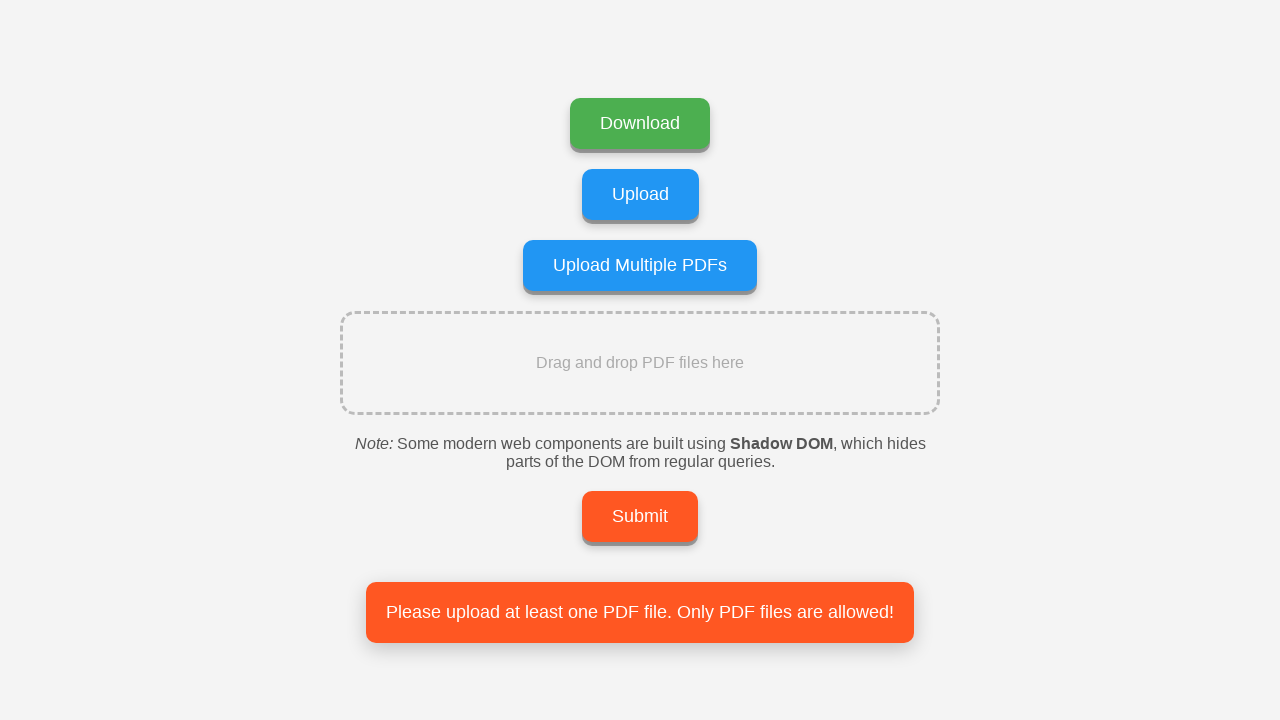

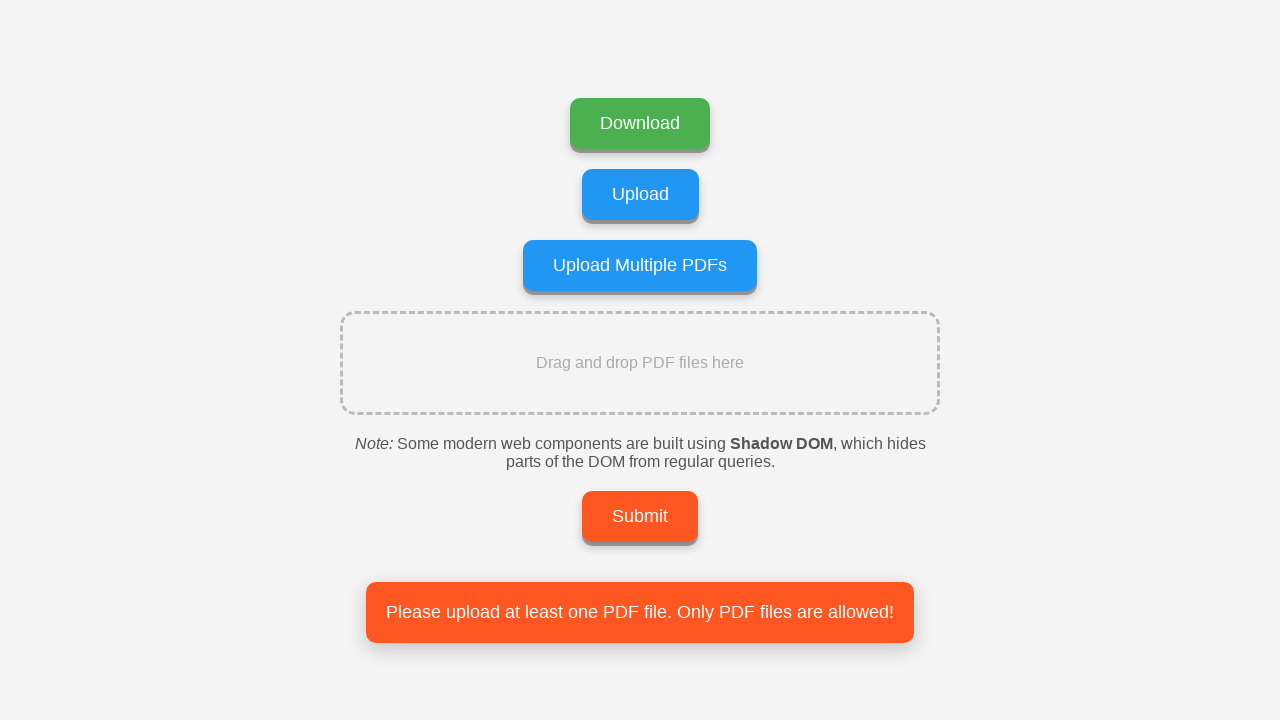